Tests data persistence by creating todos, marking one complete, and reloading the page

Starting URL: https://demo.playwright.dev/todomvc

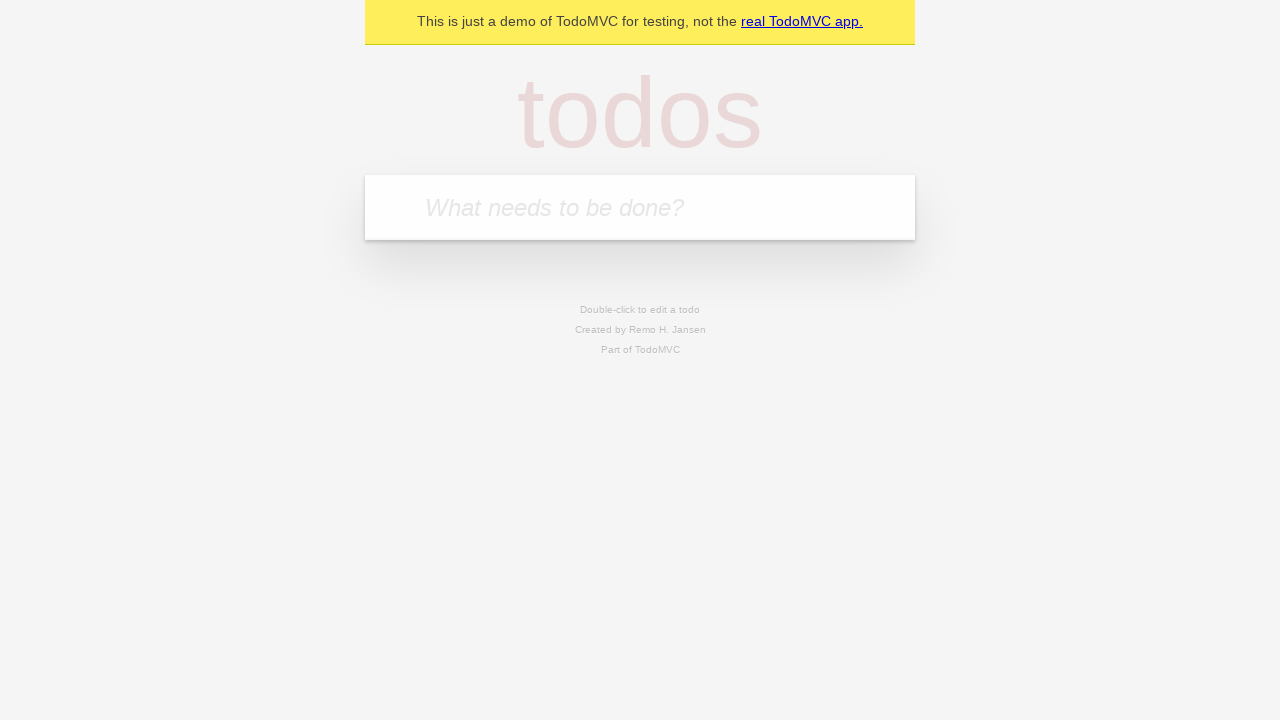

Filled todo input with 'buy some cheese' on internal:attr=[placeholder="What needs to be done?"i]
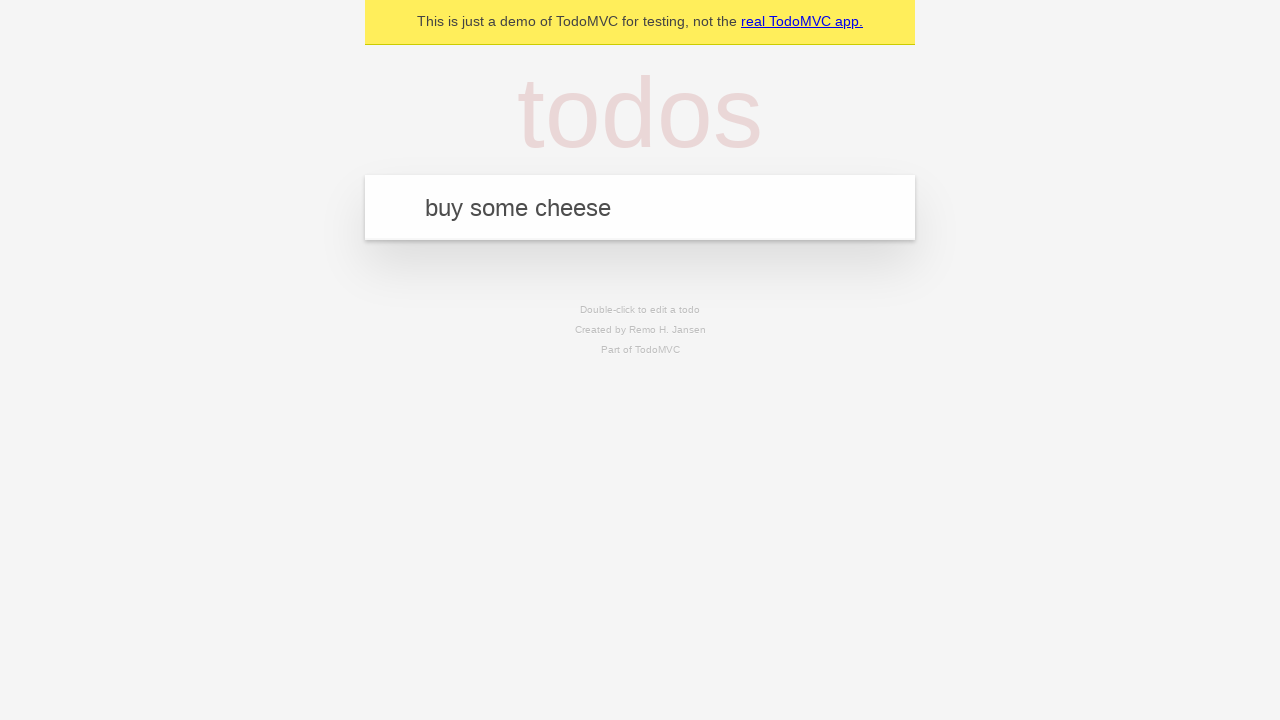

Pressed Enter to create first todo on internal:attr=[placeholder="What needs to be done?"i]
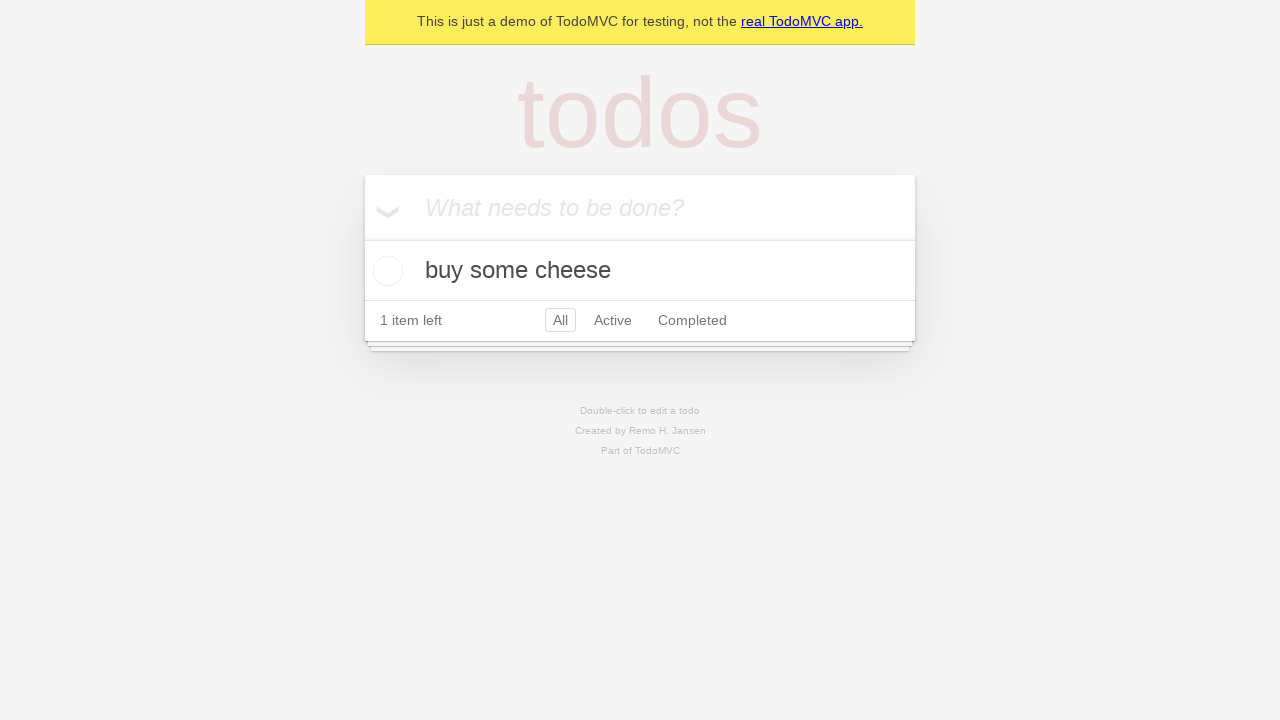

Filled todo input with 'feed the cat' on internal:attr=[placeholder="What needs to be done?"i]
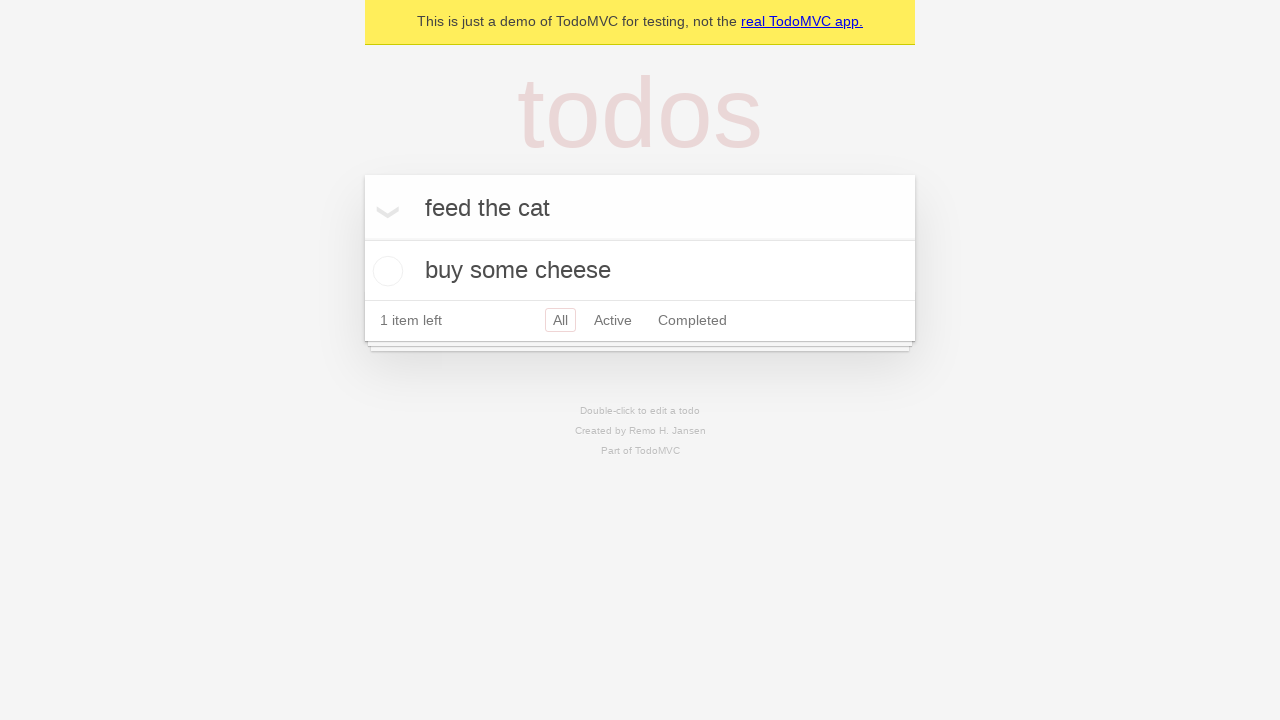

Pressed Enter to create second todo on internal:attr=[placeholder="What needs to be done?"i]
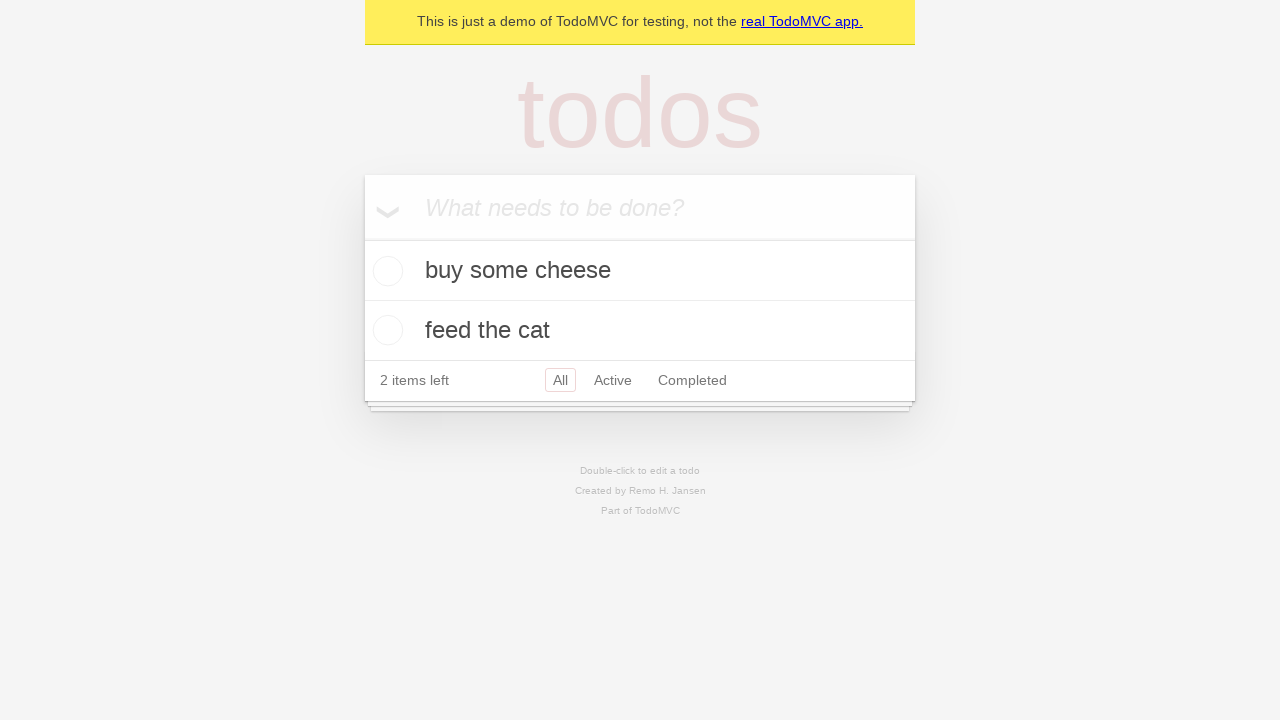

Waited for both todos to be created
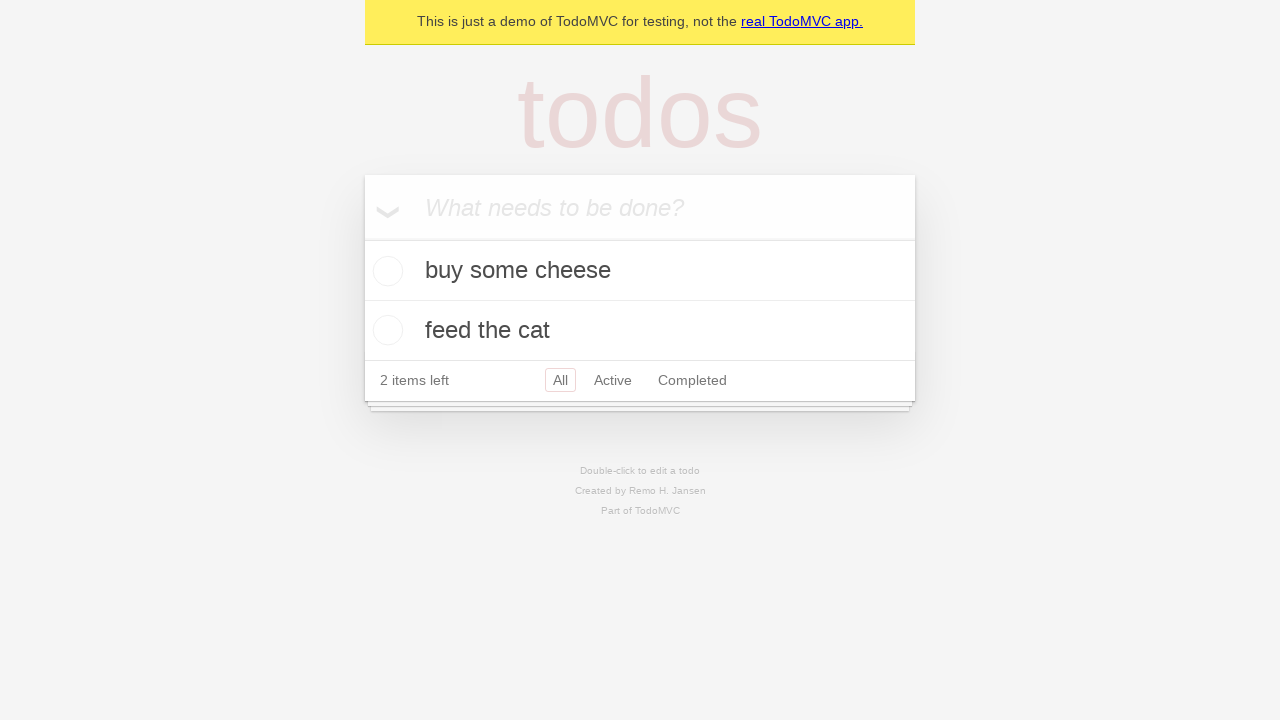

Checked first todo as complete at (385, 271) on [data-testid='todo-item'] >> nth=0 >> internal:role=checkbox
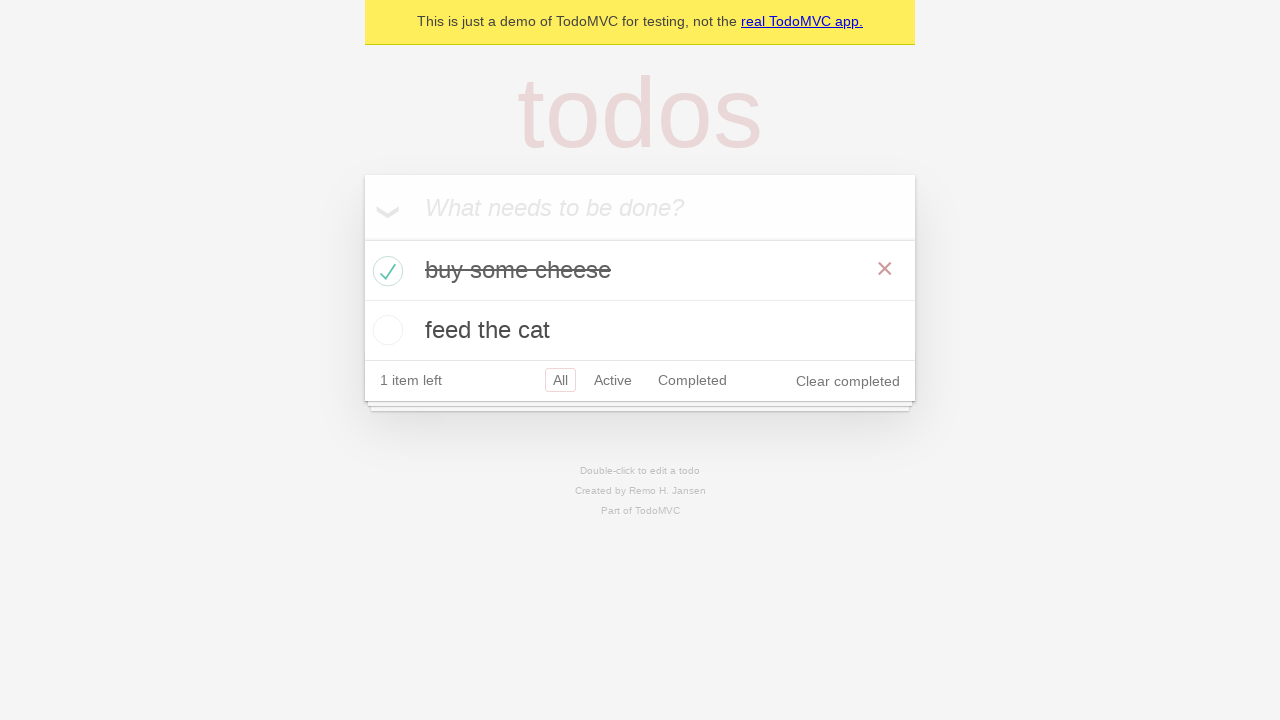

Reloaded the page to test data persistence
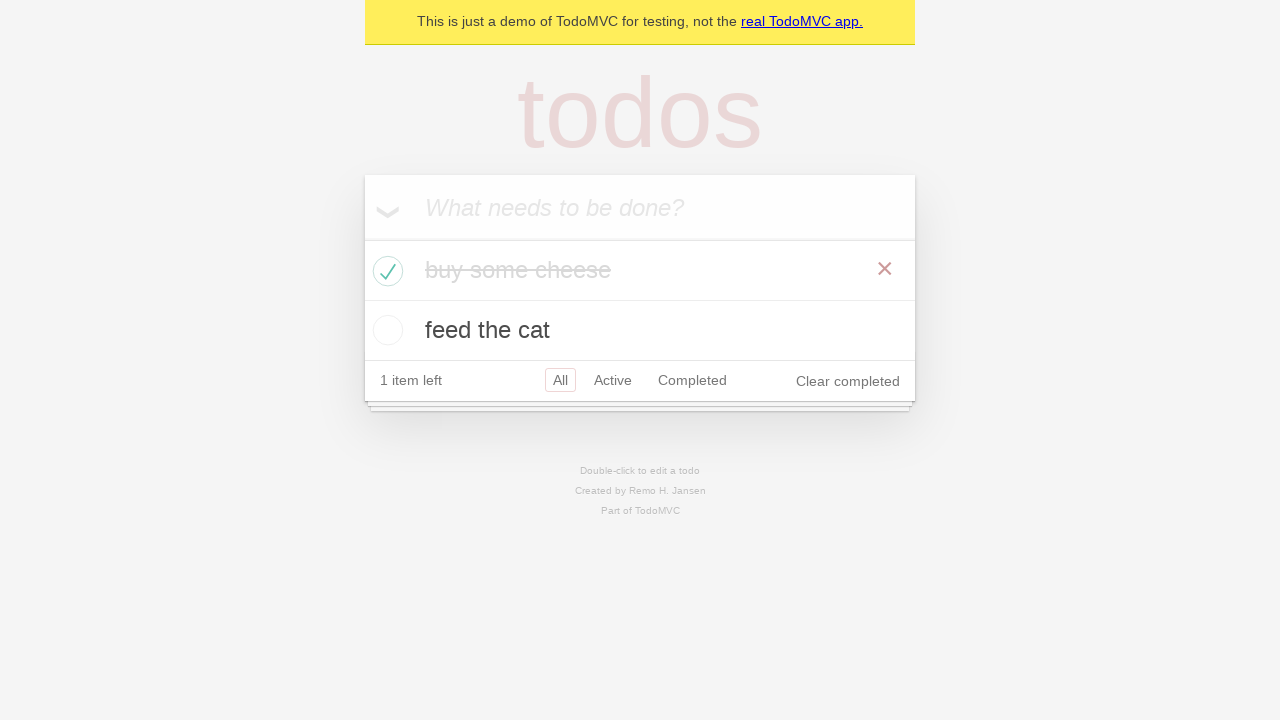

Todos loaded after page reload
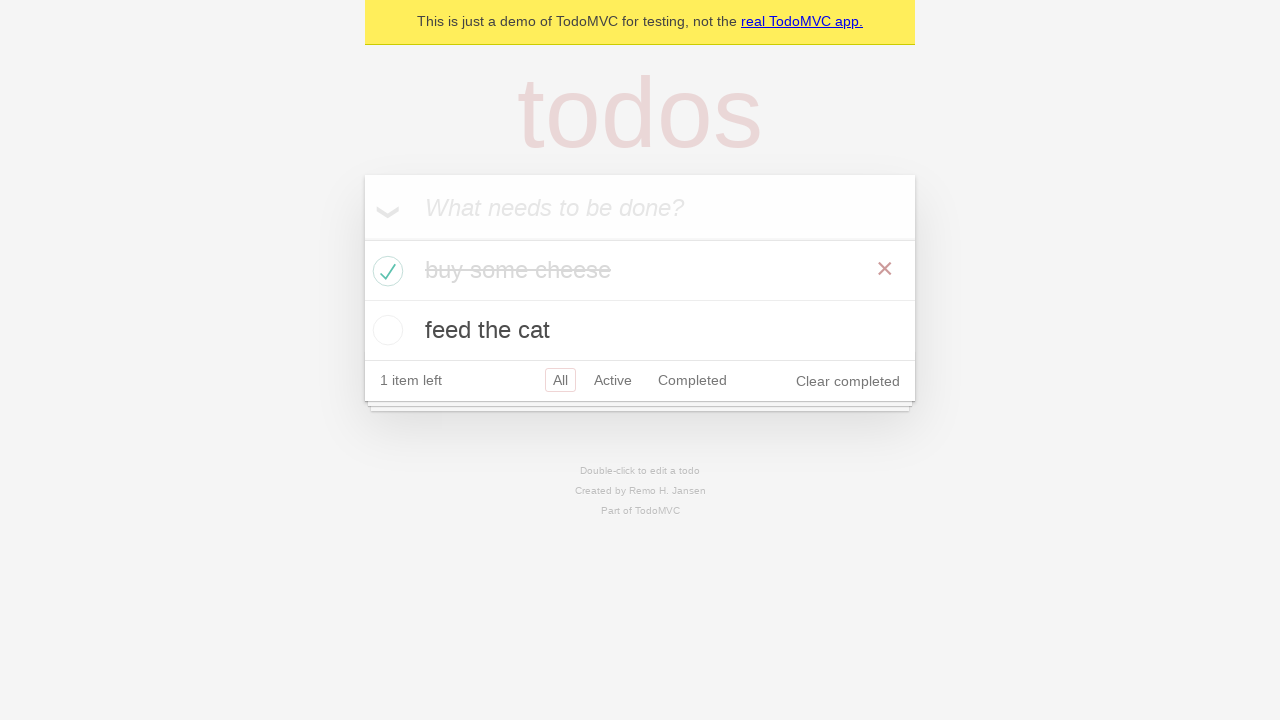

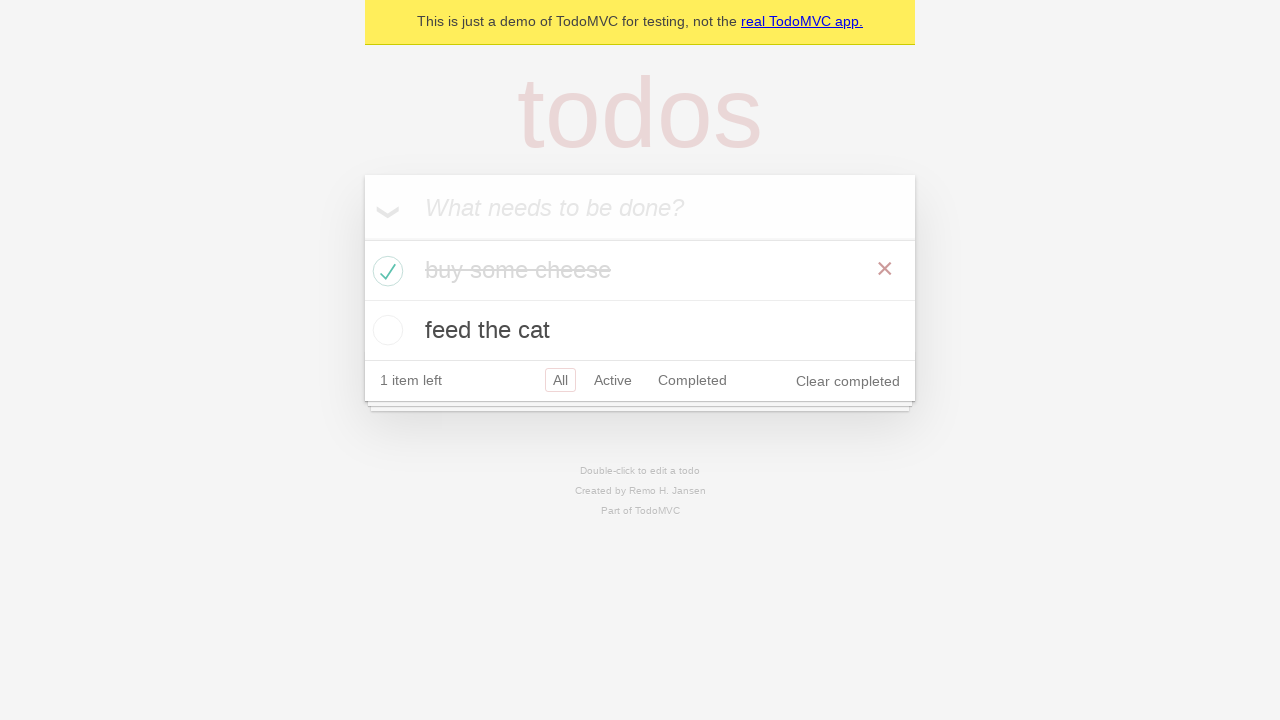